Tests jQuery UI drag-and-drop functionality by switching to the demo iframe and dragging an element onto a droppable target area.

Starting URL: https://jqueryui.com/droppable/

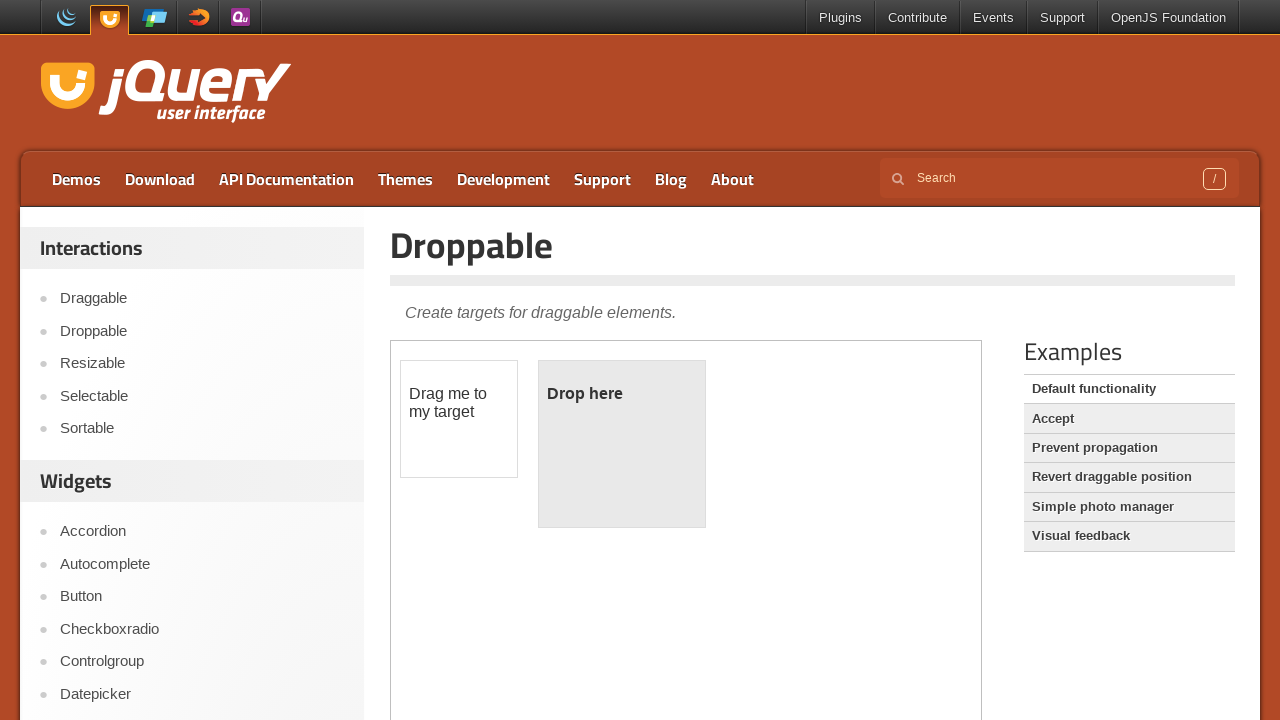

Located demo iframe for droppable elements
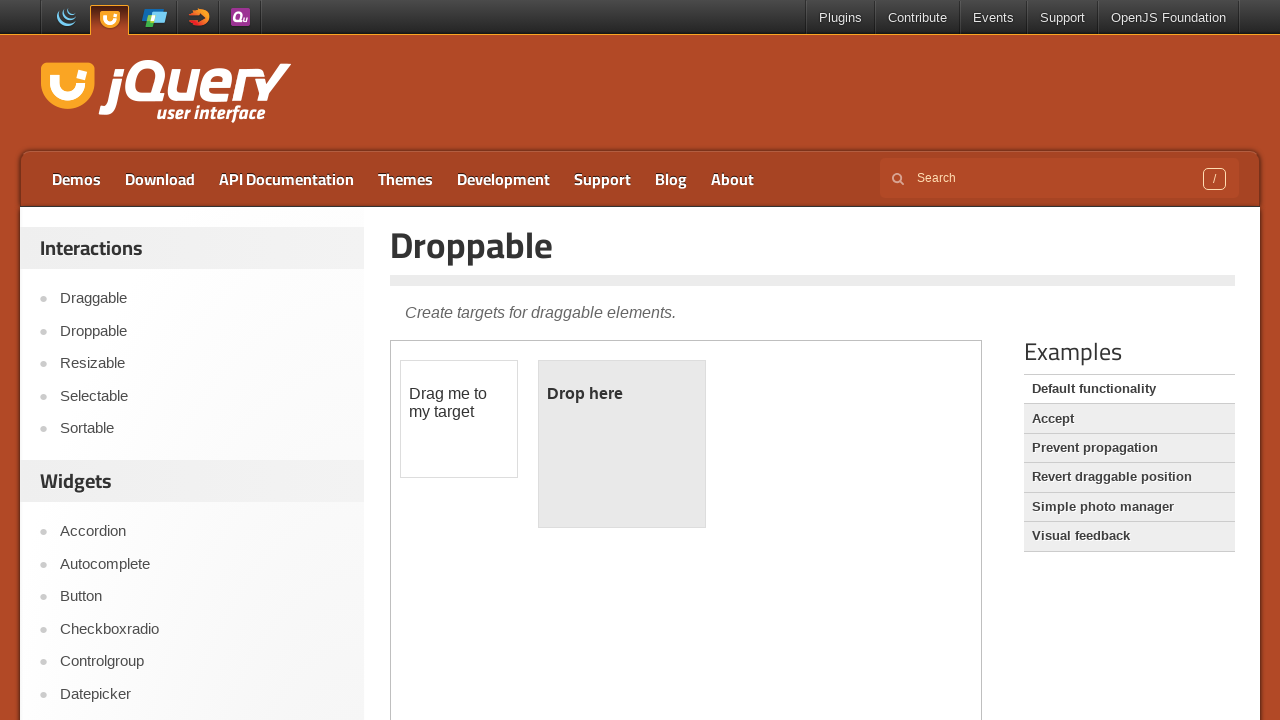

Draggable element is now visible
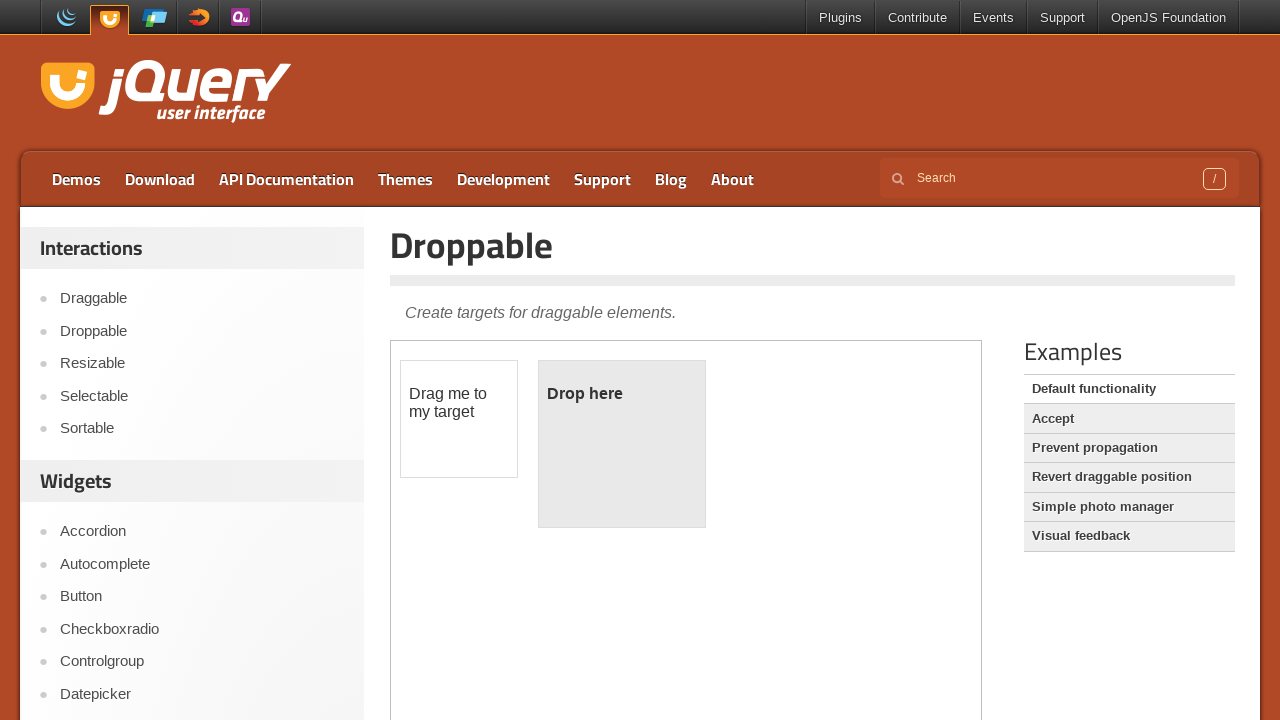

Located draggable element
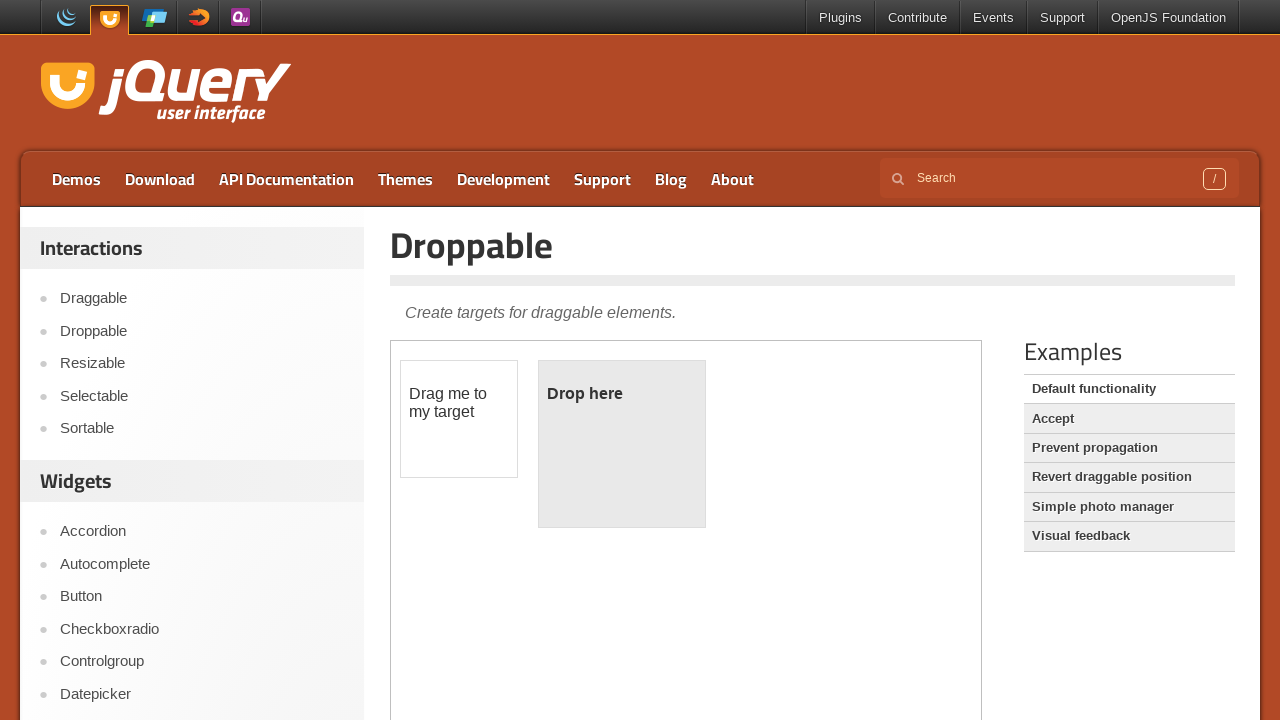

Located droppable target element
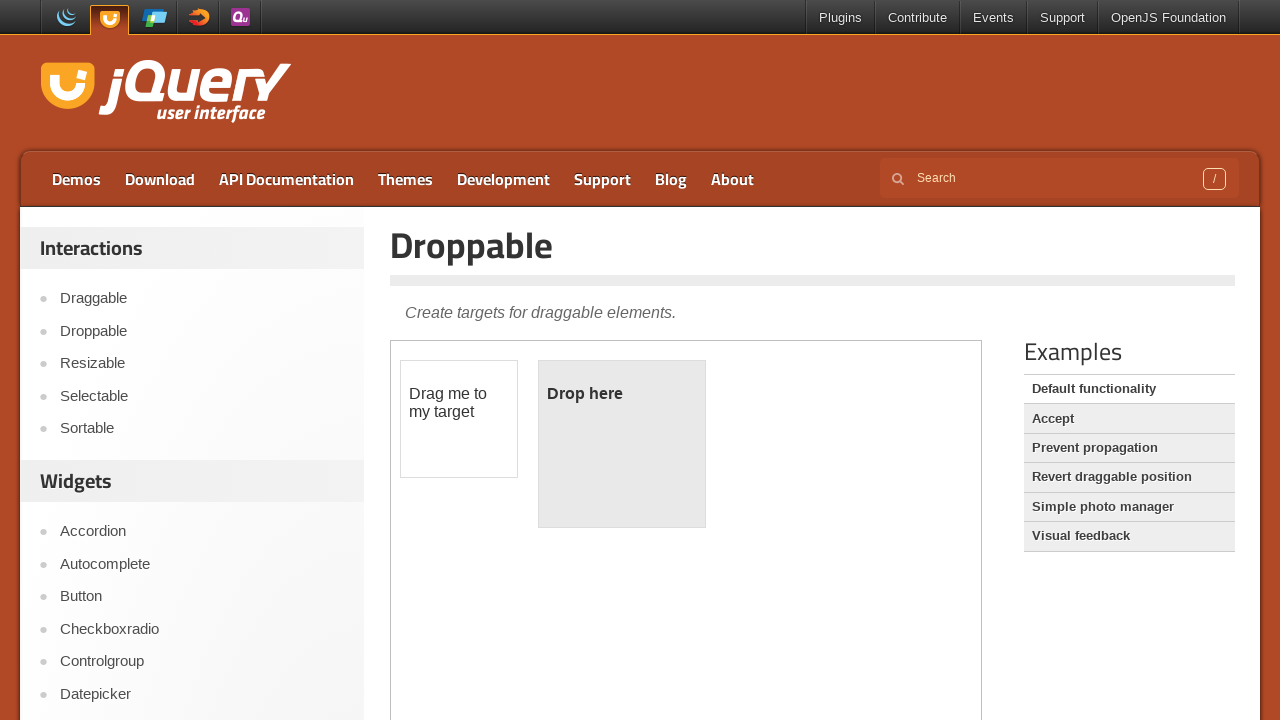

Dragged draggable element onto droppable target at (622, 444)
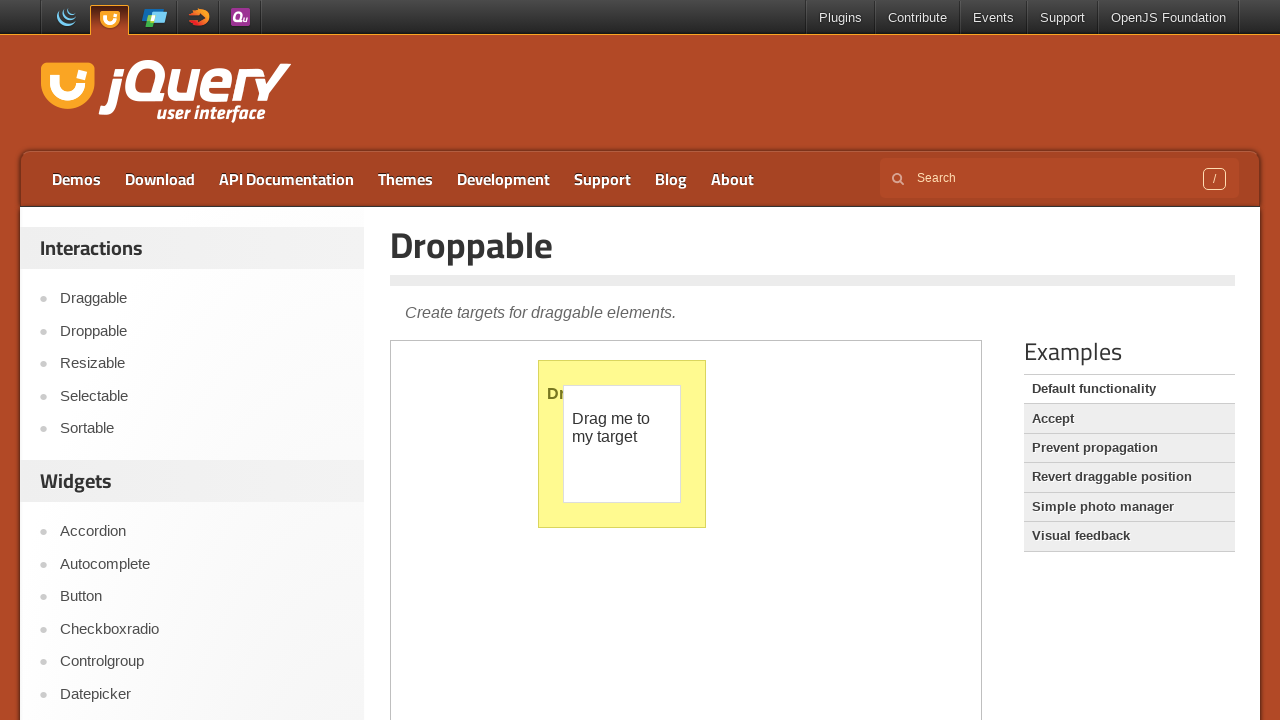

Verified drop was successful - droppable element now displays 'Dropped!'
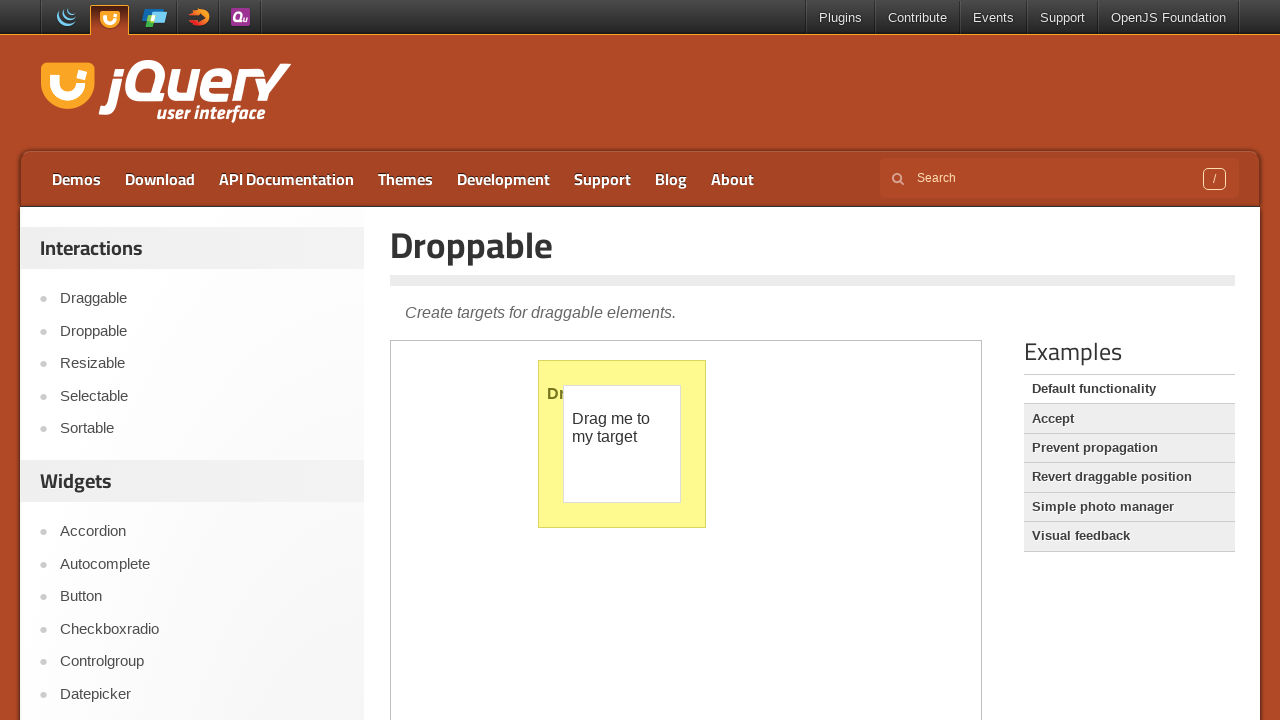

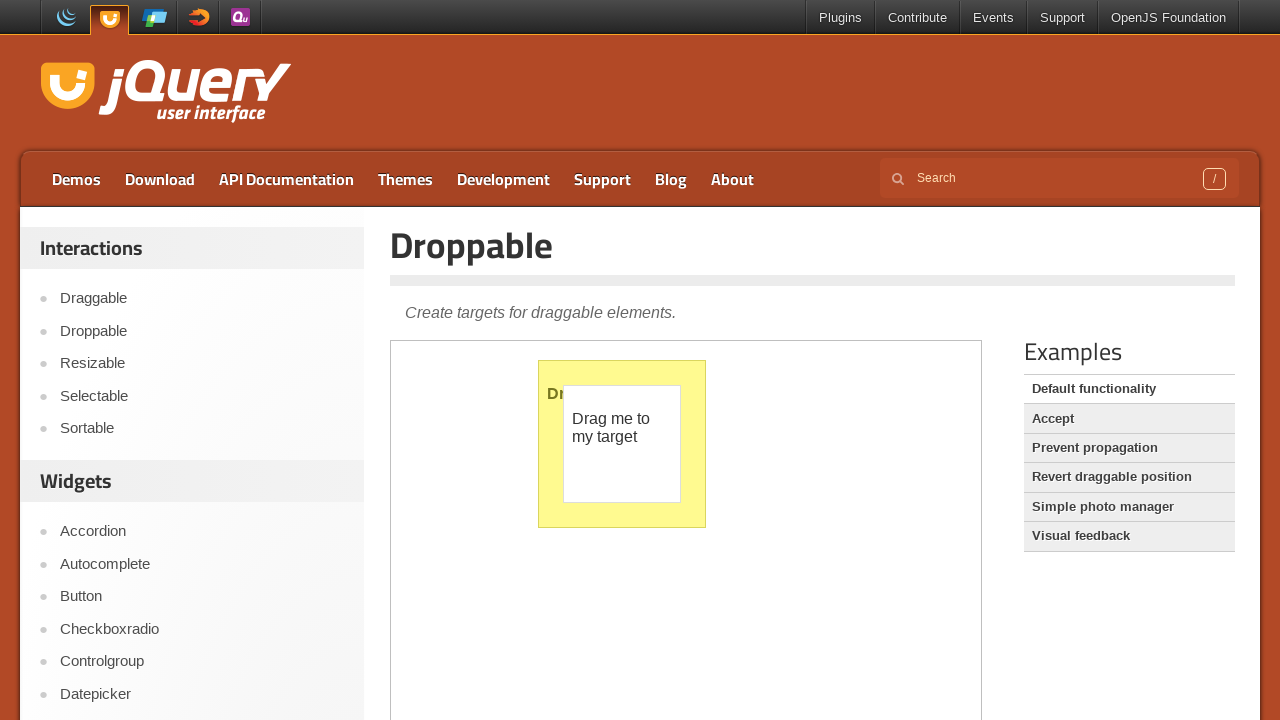